Tests dynamic control functionality by toggling a checkbox's visibility - clicking a button to make the checkbox disappear, waiting for it to reappear, and then clicking the checkbox.

Starting URL: https://v1.training-support.net/selenium/dynamic-controls

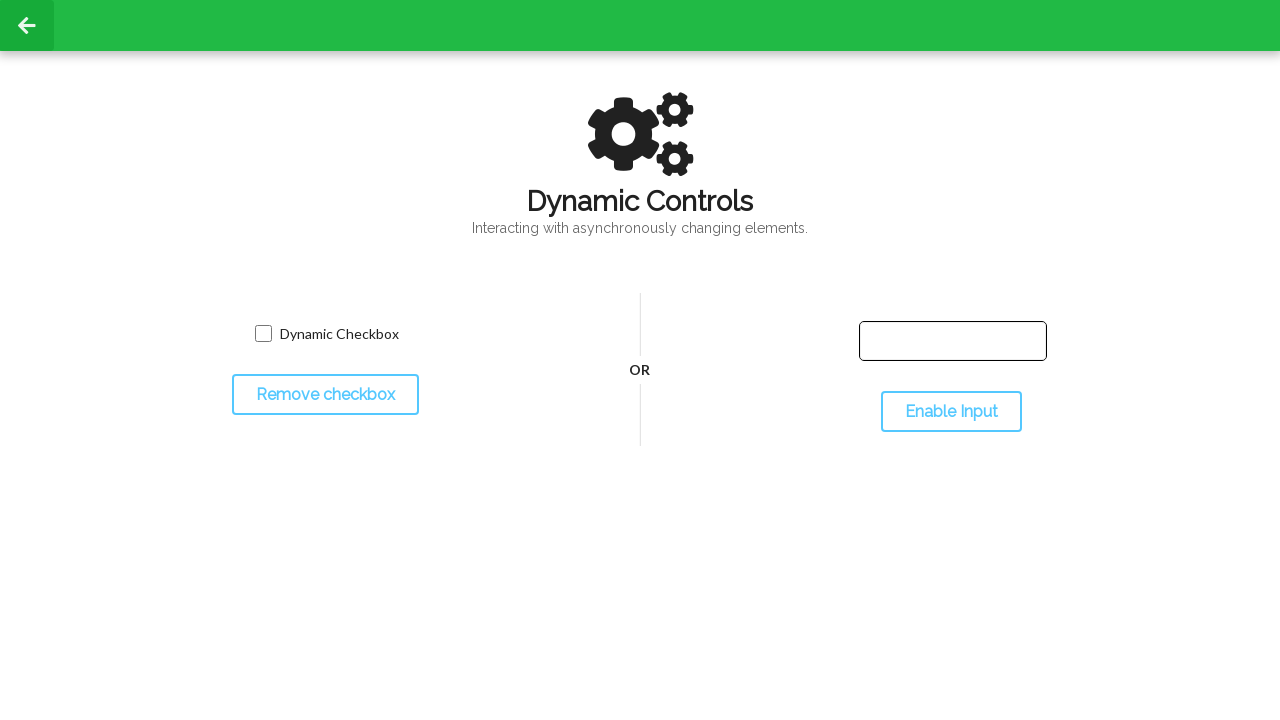

Clicked toggle button to hide checkbox at (325, 395) on #toggleCheckbox
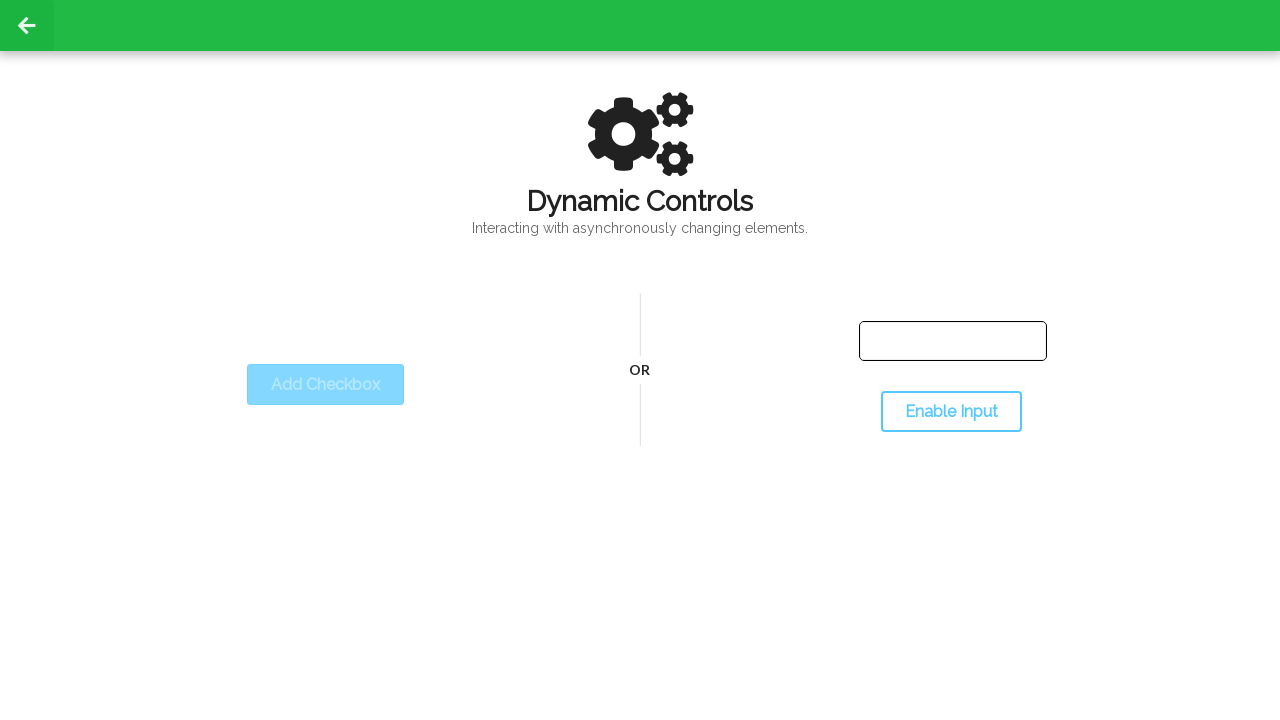

Checkbox disappeared as expected
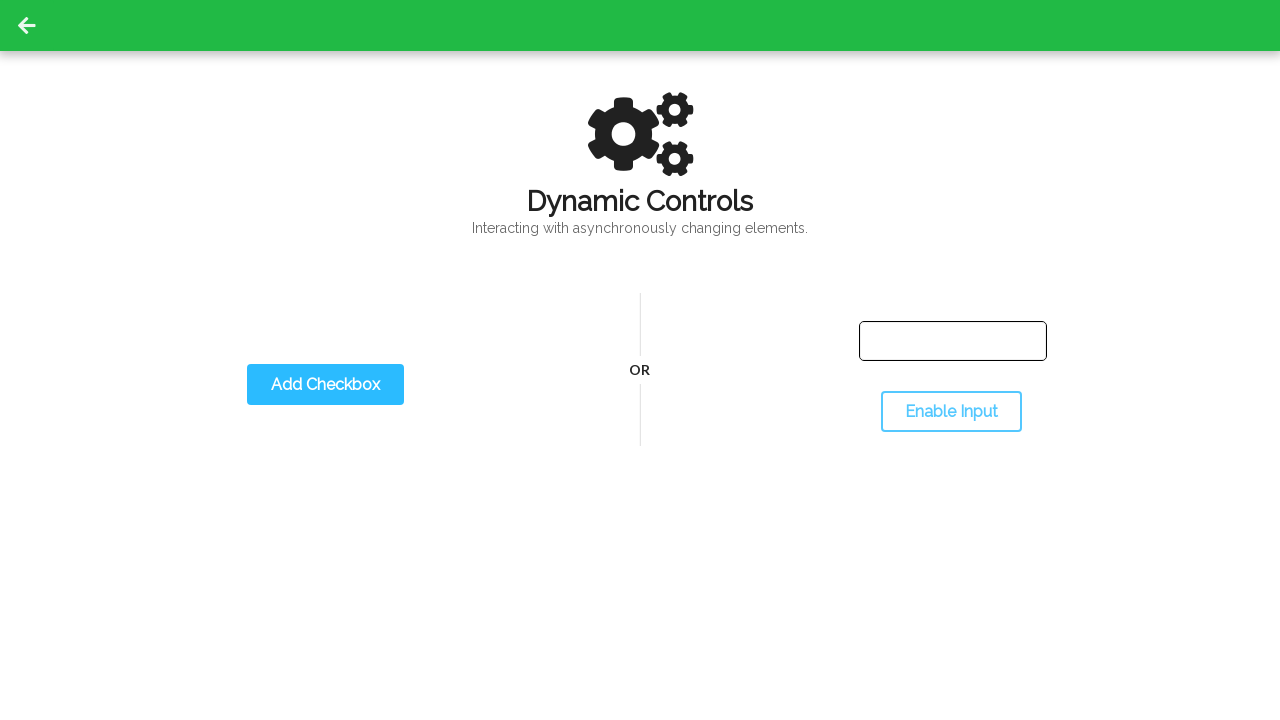

Clicked toggle button again to show checkbox at (325, 385) on #toggleCheckbox
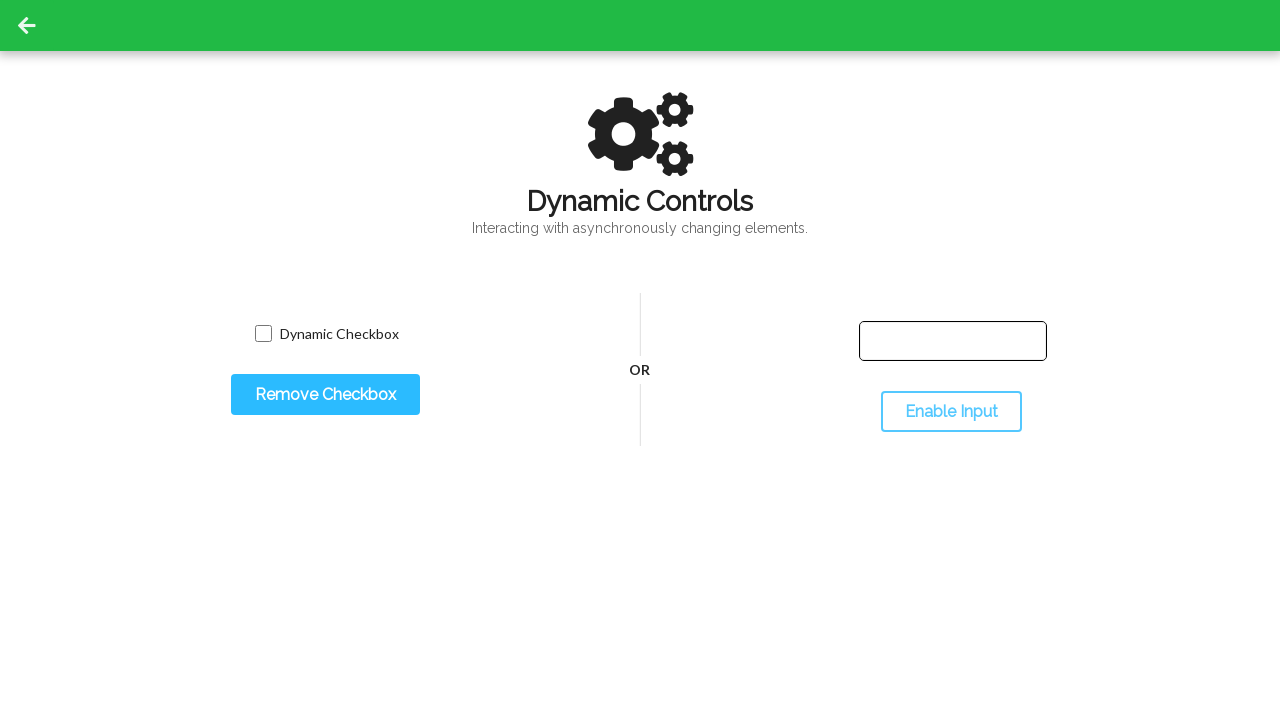

Checkbox reappeared and is now visible
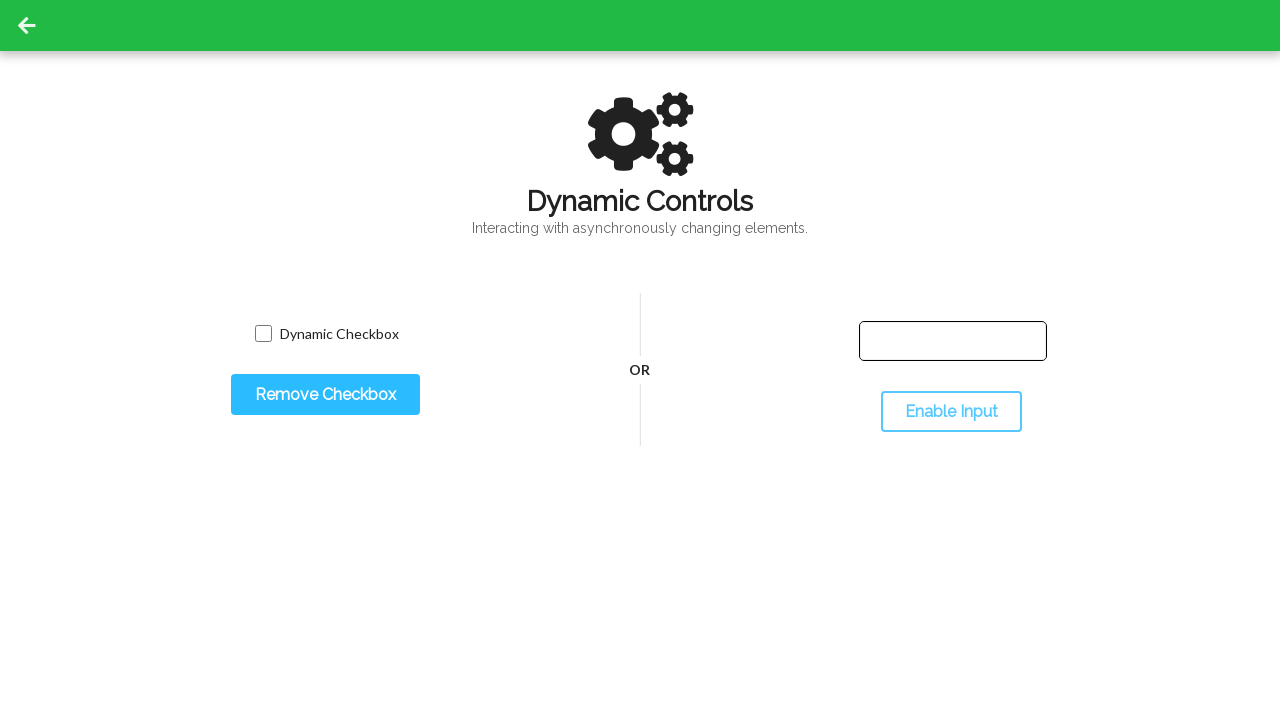

Clicked the dynamic checkbox to toggle it at (263, 334) on input.willDisappear
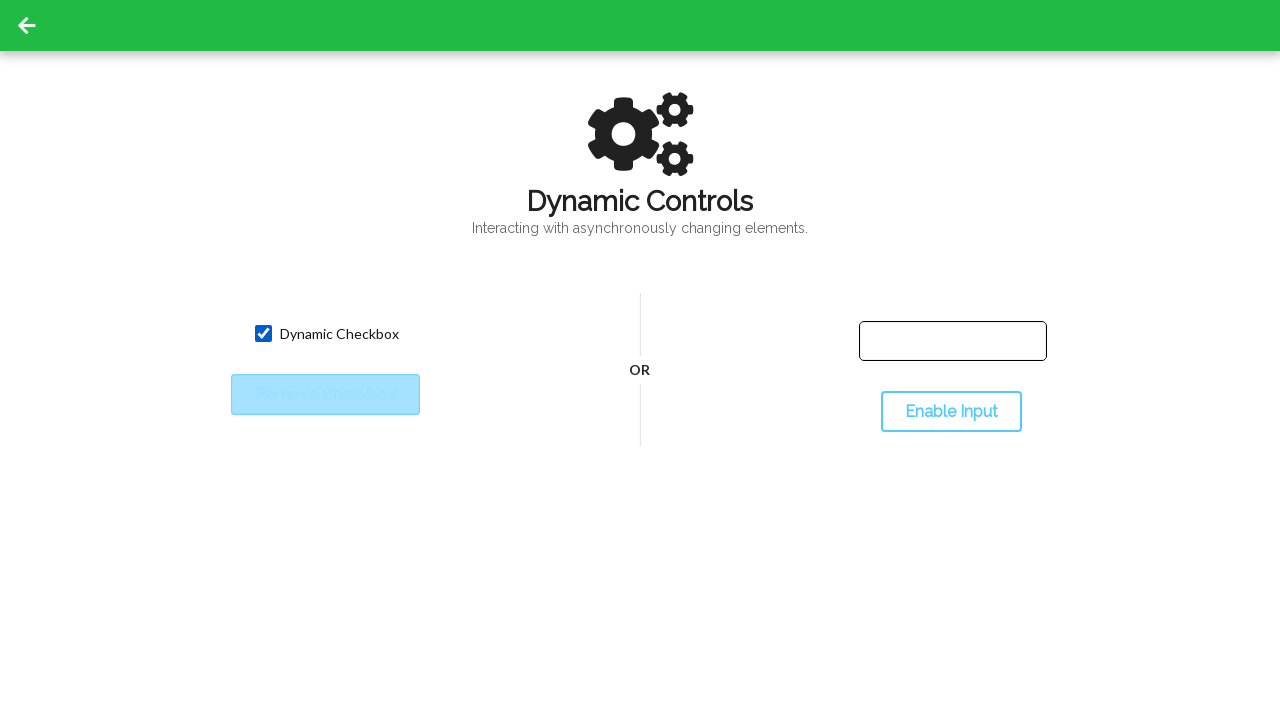

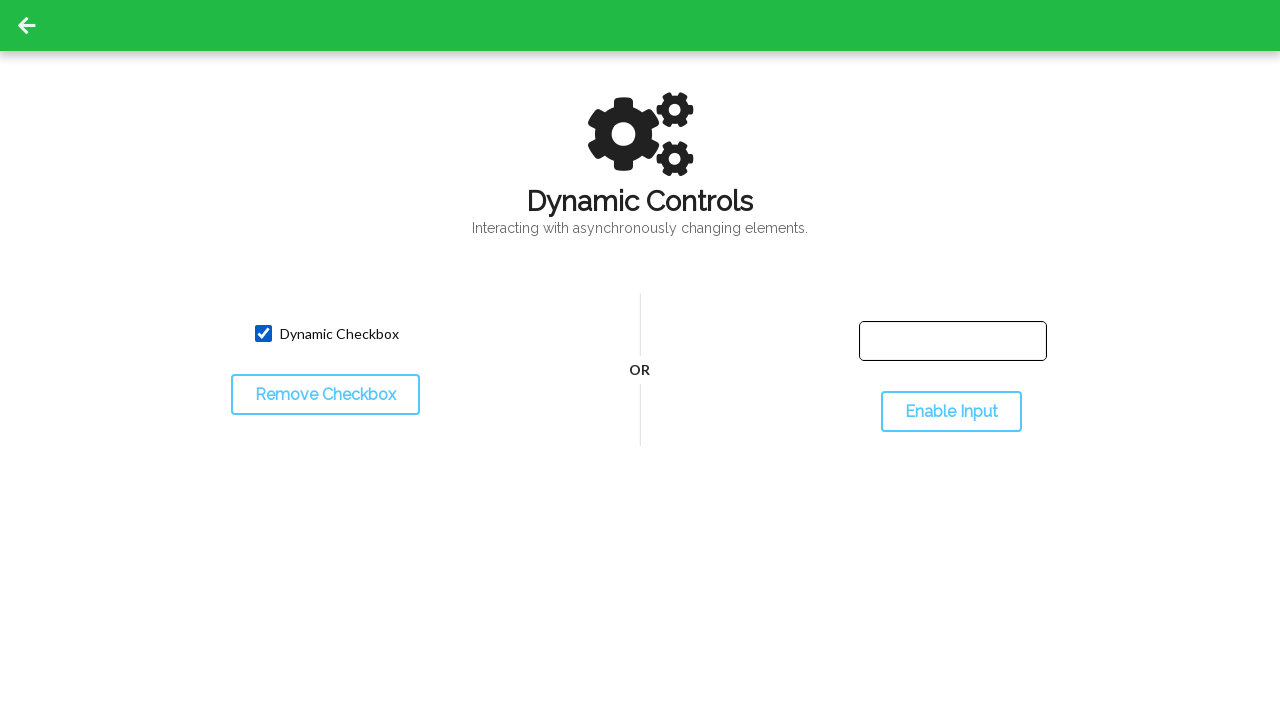